Demonstrates various Playwright locator strategies by selecting and interacting with different elements on the Bootswatch default theme page, including buttons, select elements, and headings using getByRole, getByLabel, nth indexing, and filter methods.

Starting URL: https://bootswatch.com/default/

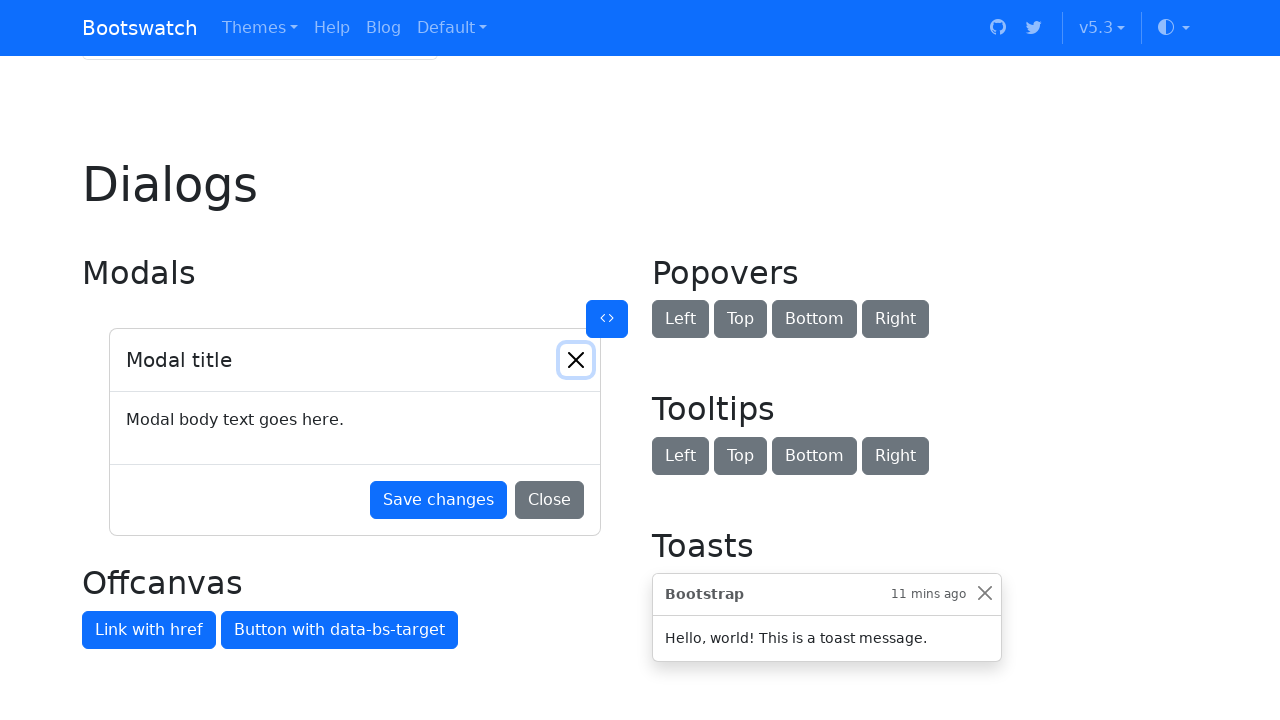

Page loaded and DOM content initialized
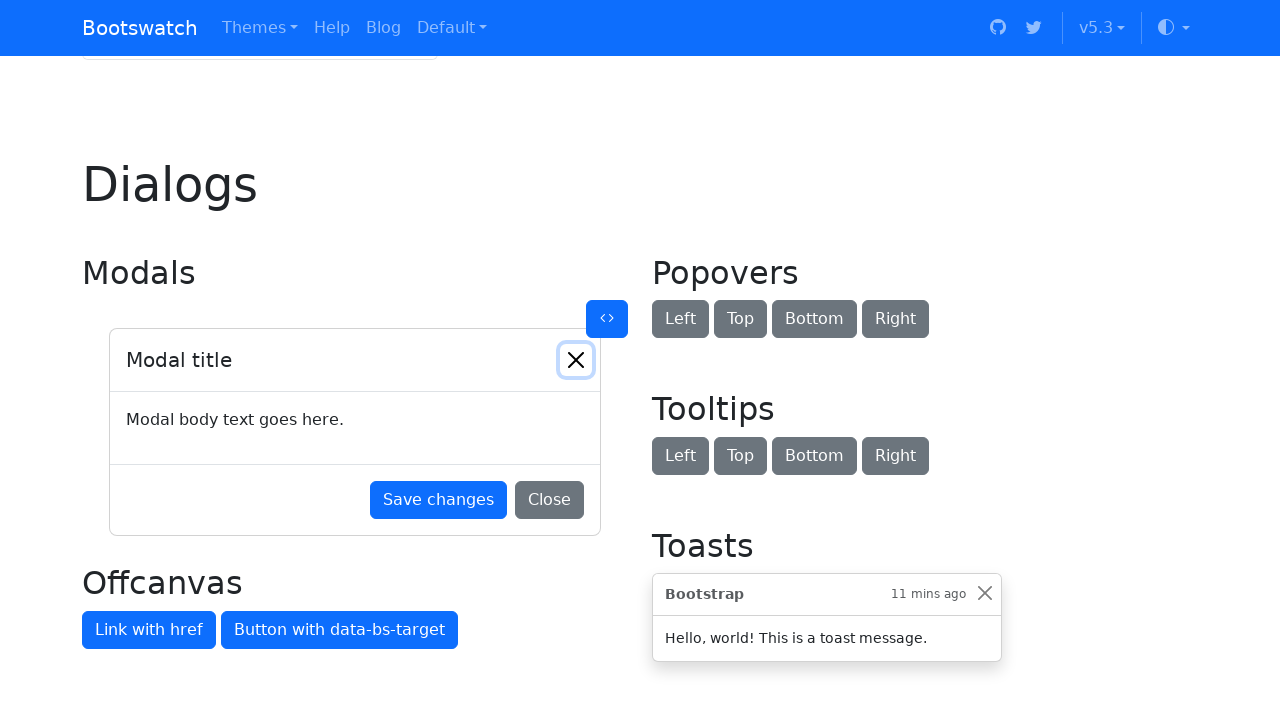

Located all buttons with accessible name 'Primary'
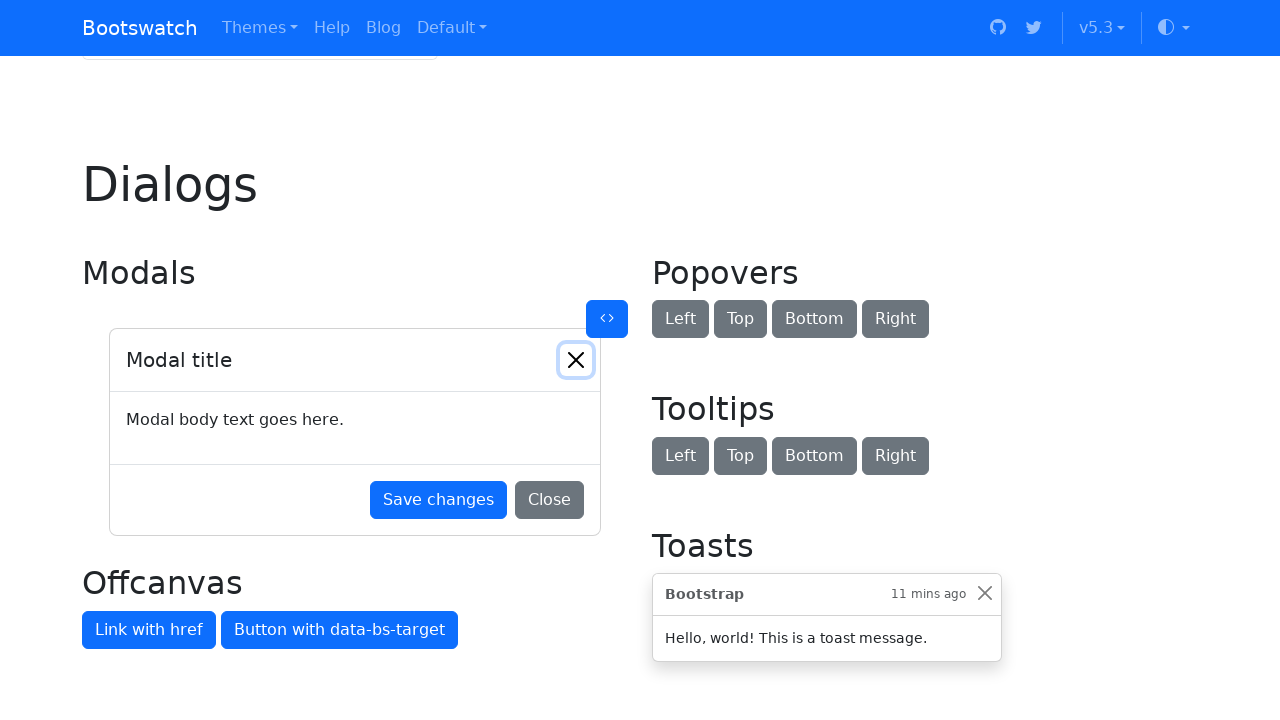

Scrolled first Primary button into view
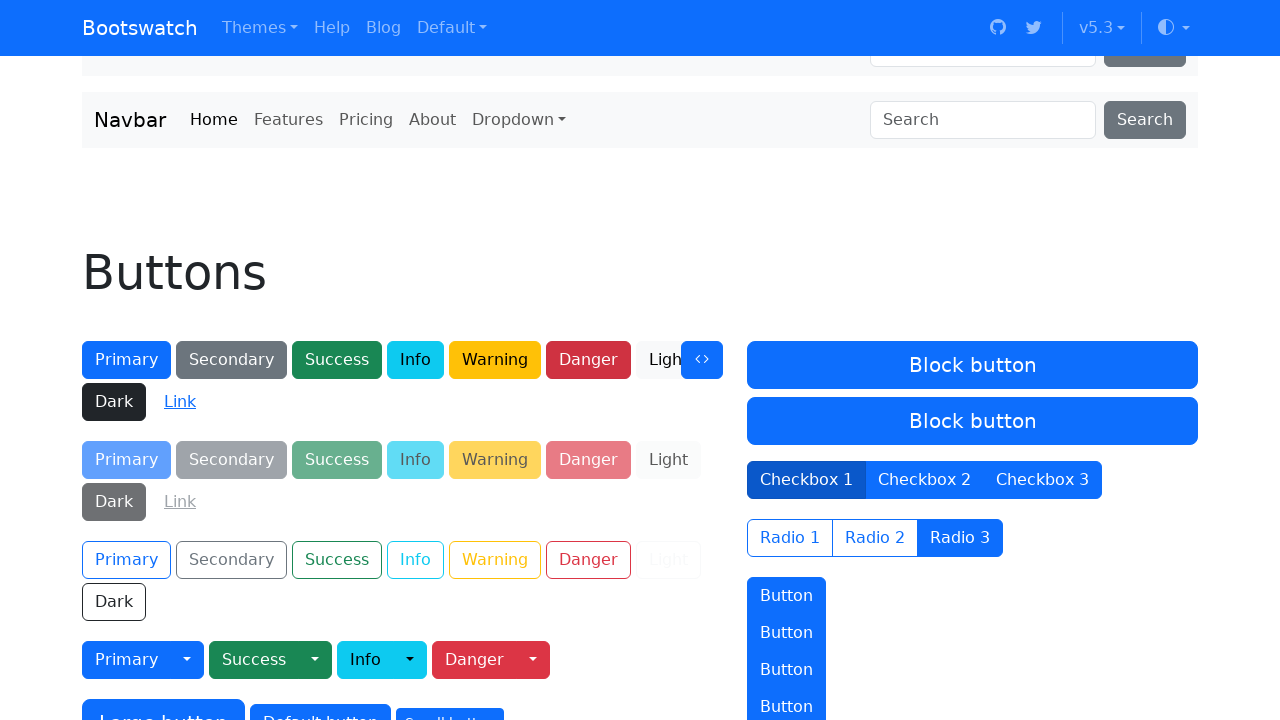

Scrolled Primary button 0 into view
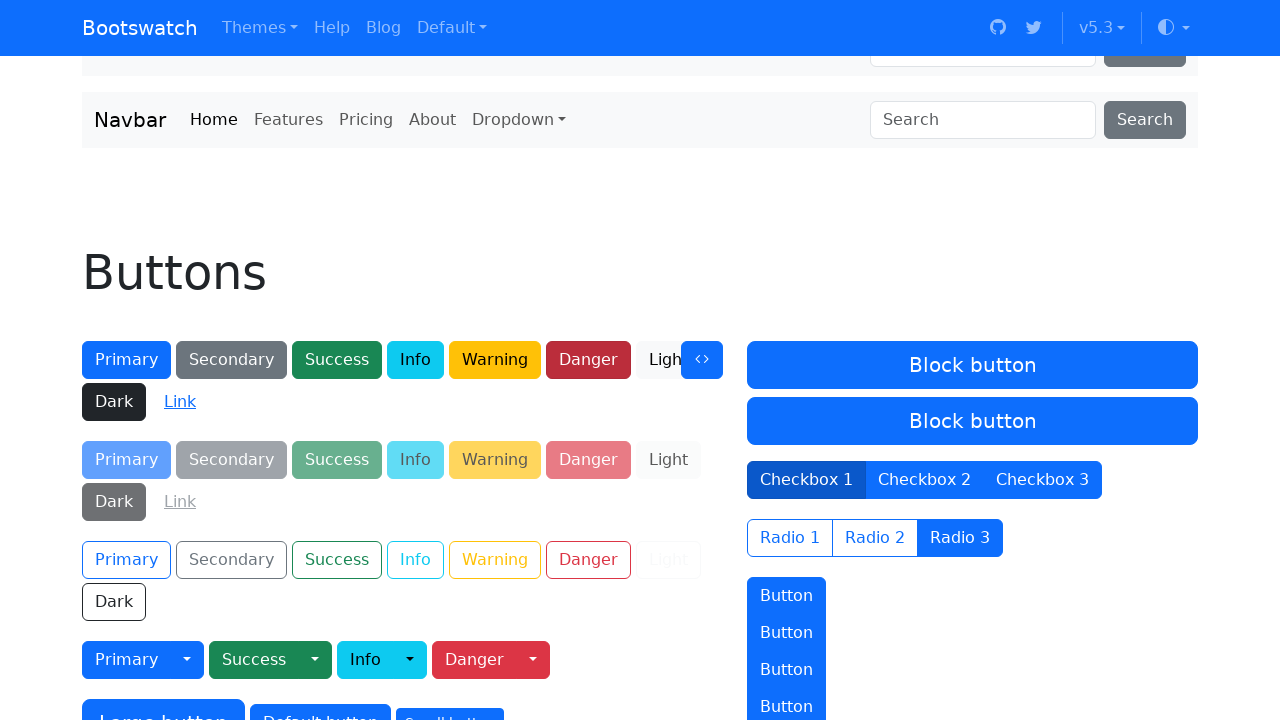

Verified Primary button 0 is visible
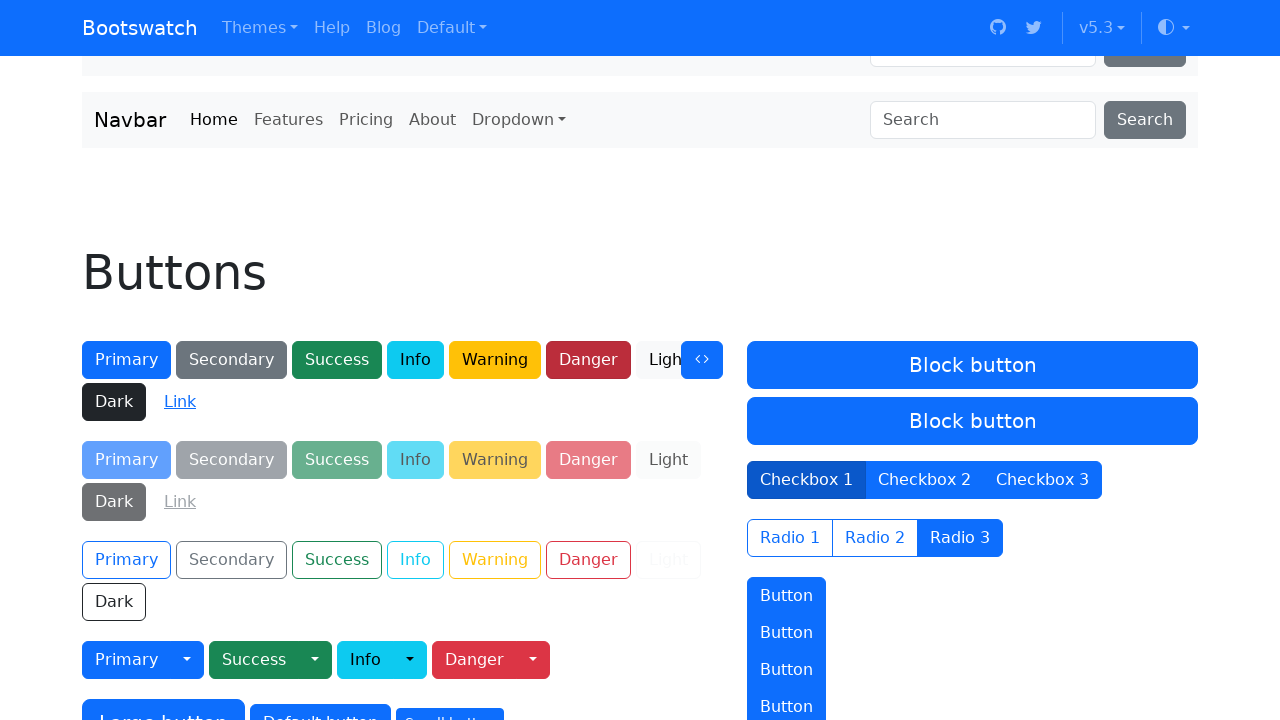

Scrolled Primary button 1 into view
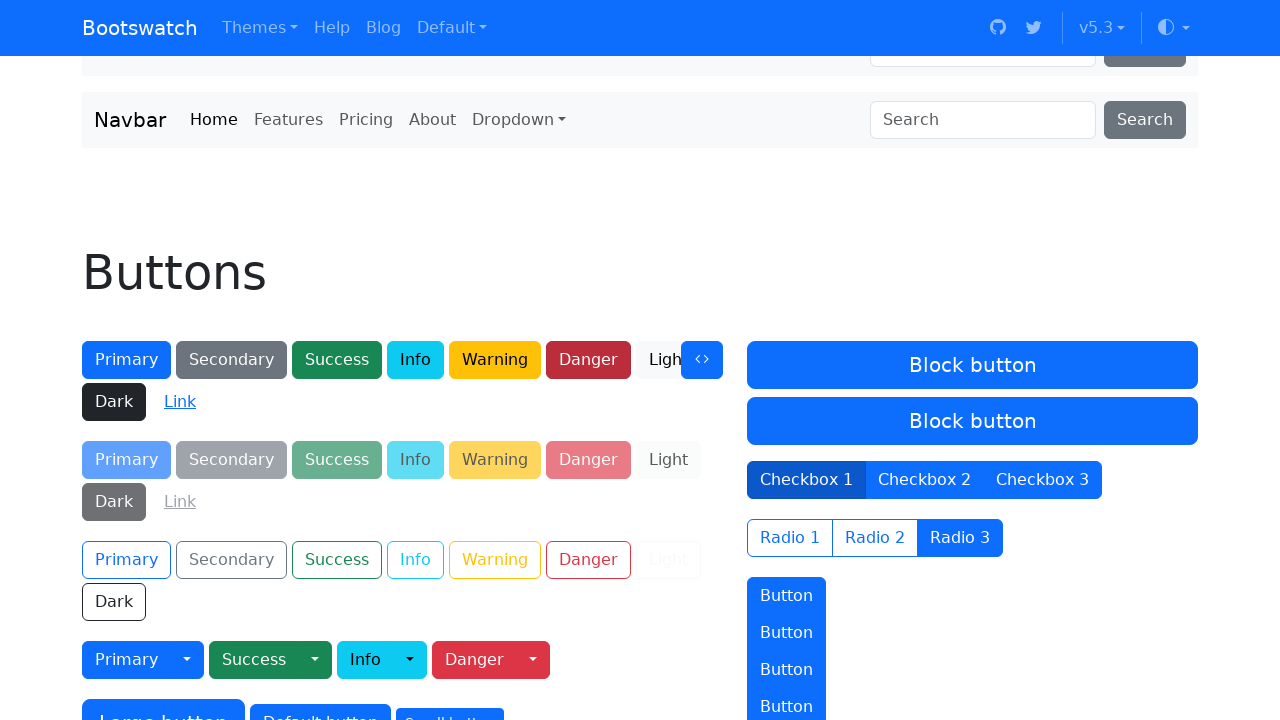

Verified Primary button 1 is visible
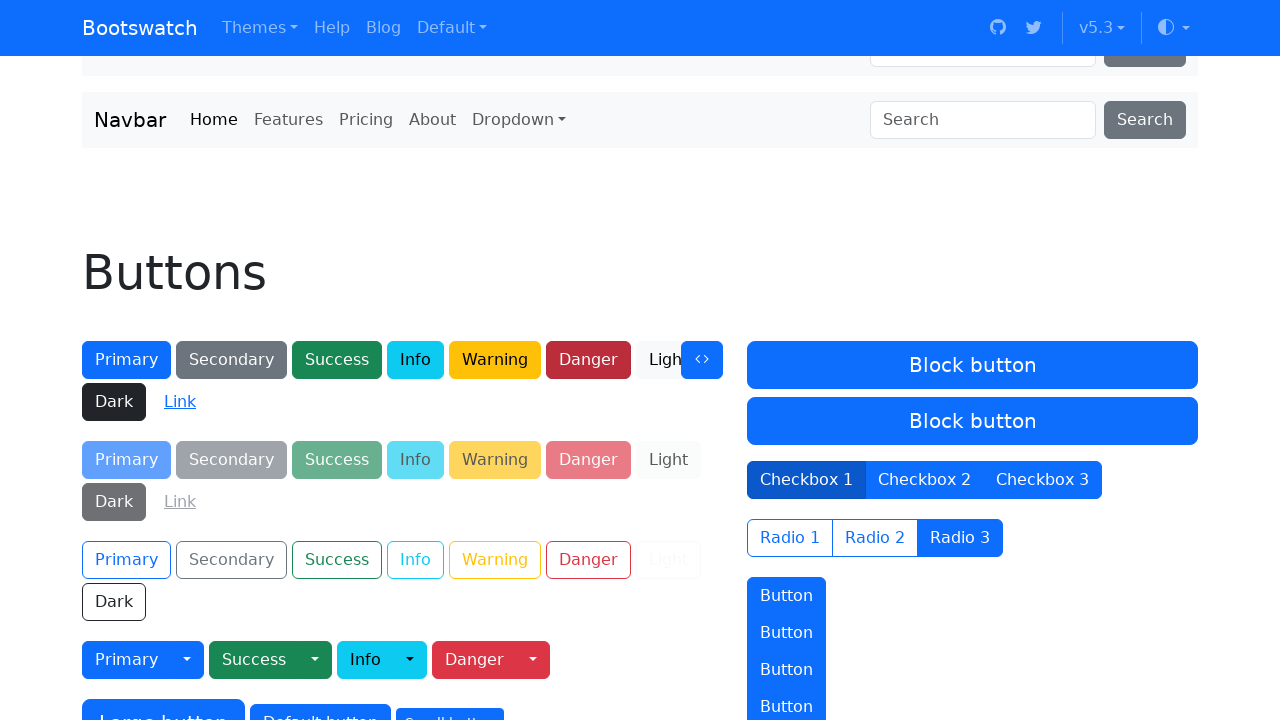

Scrolled Primary button 2 into view
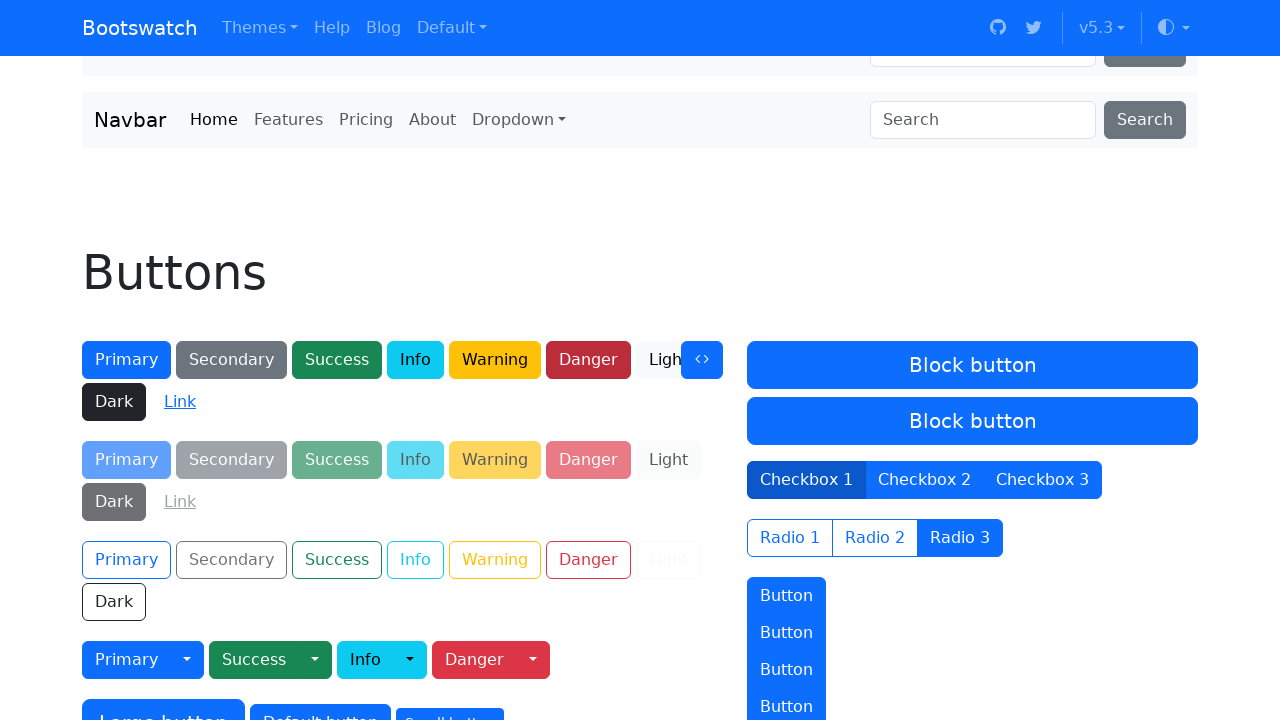

Verified Primary button 2 is visible
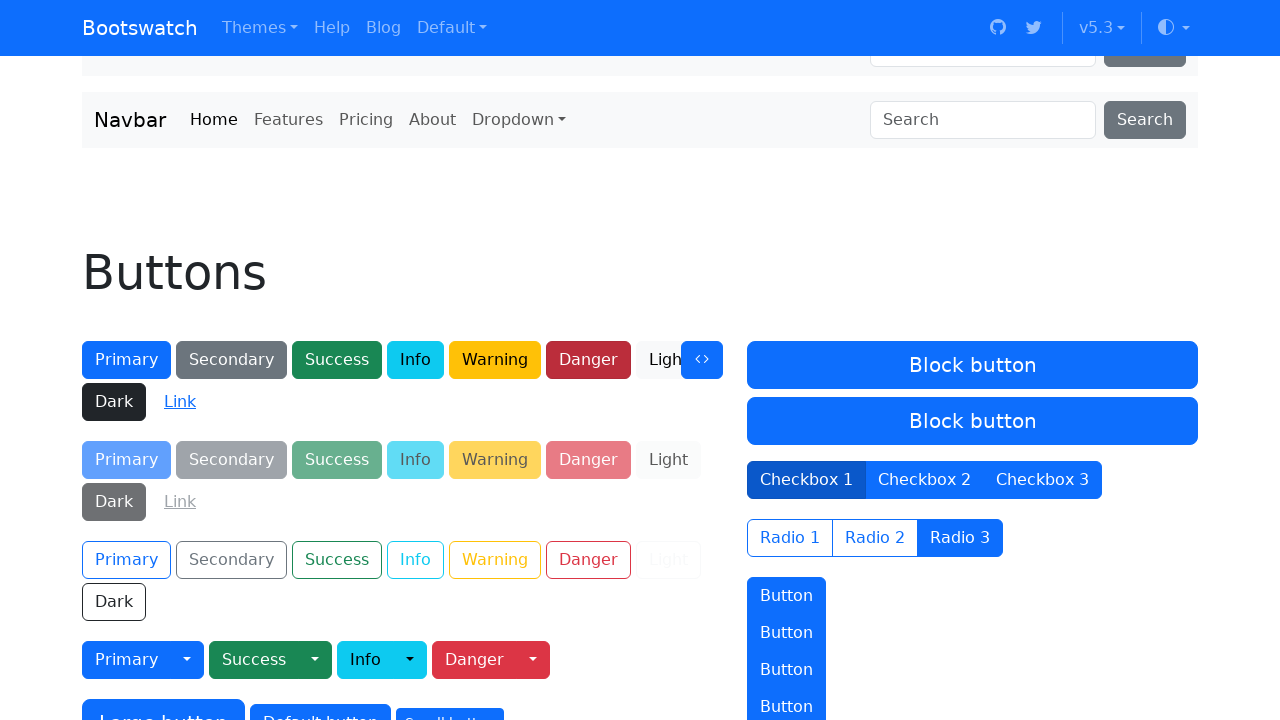

Located select element by label 'Example select'
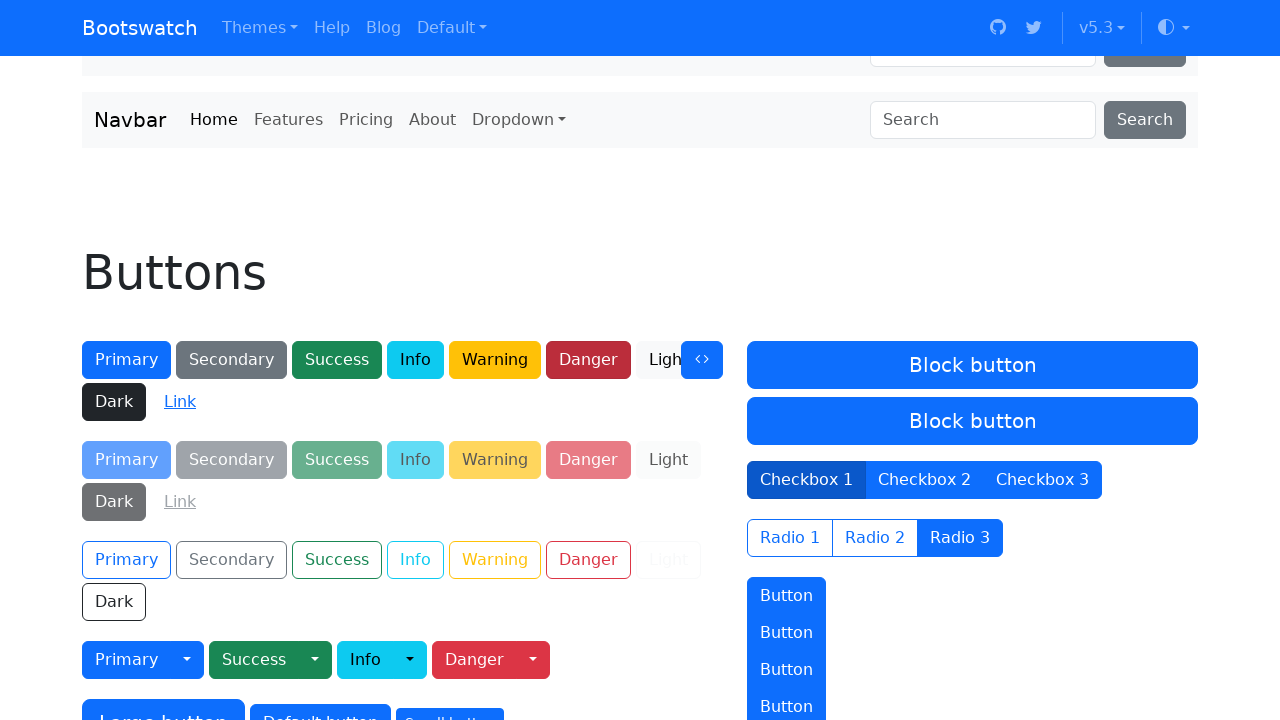

Scrolled Example select element into view
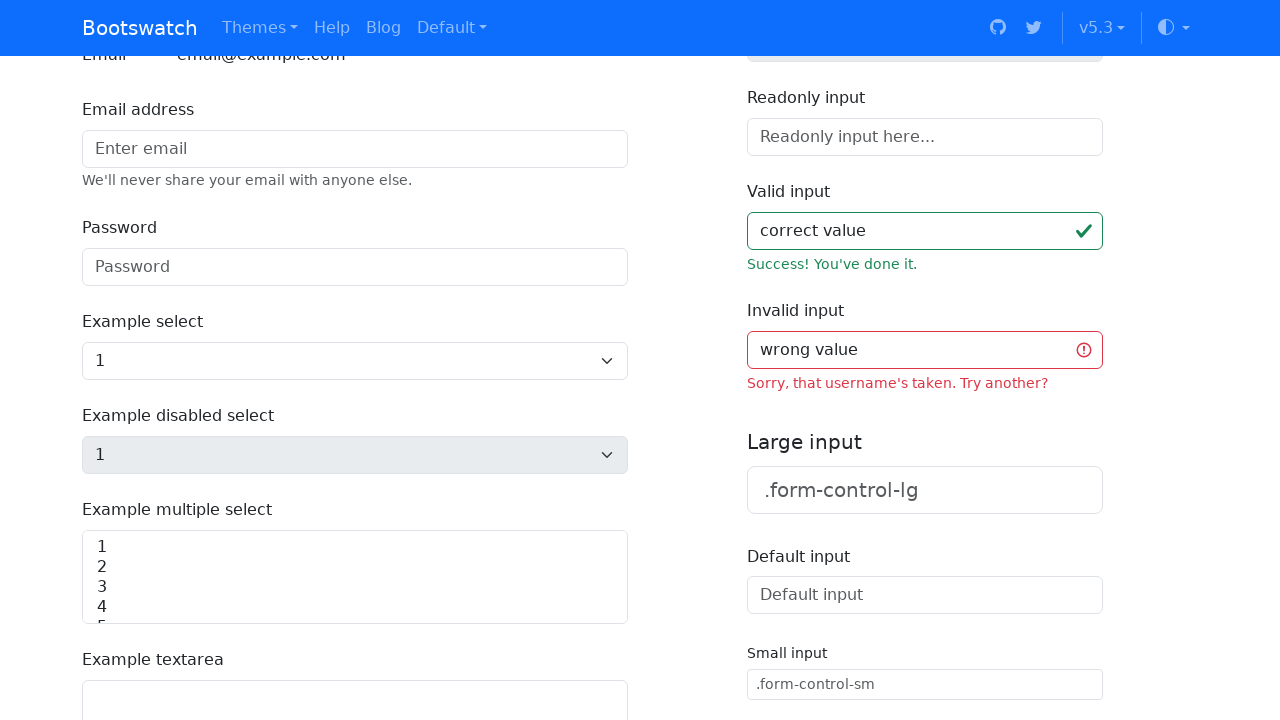

Verified Example select element is visible
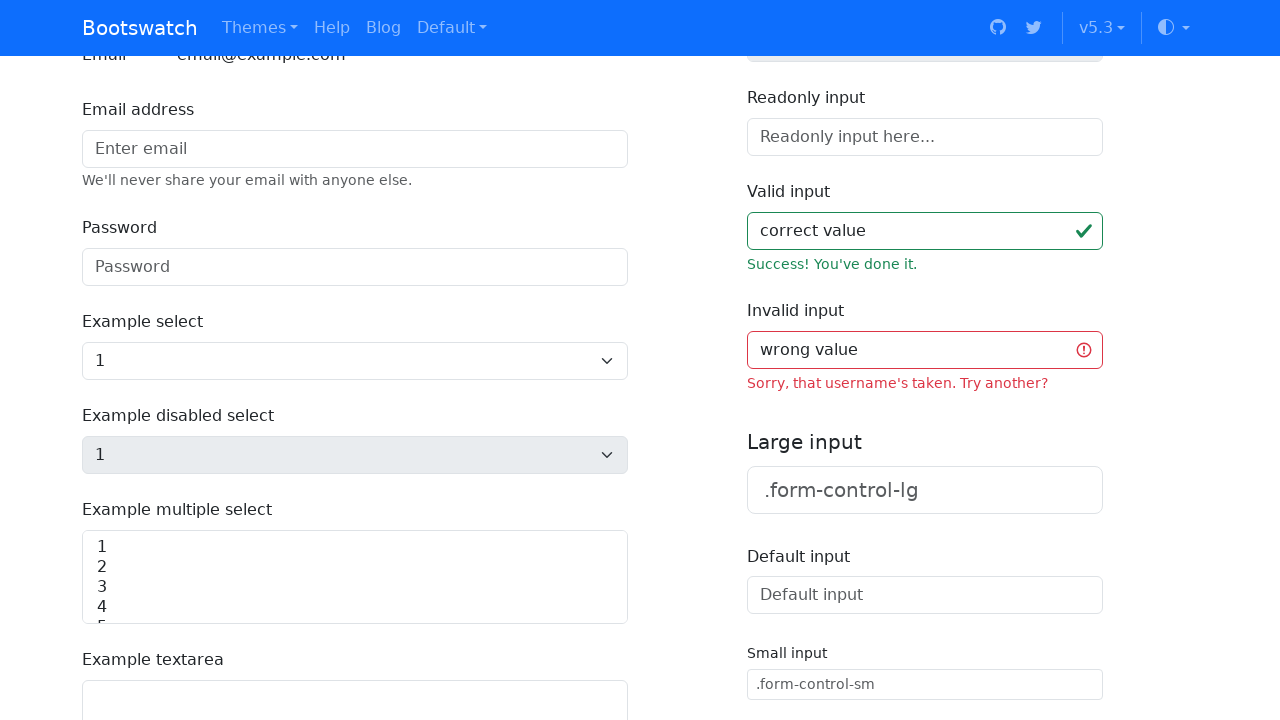

Located parent element of the select
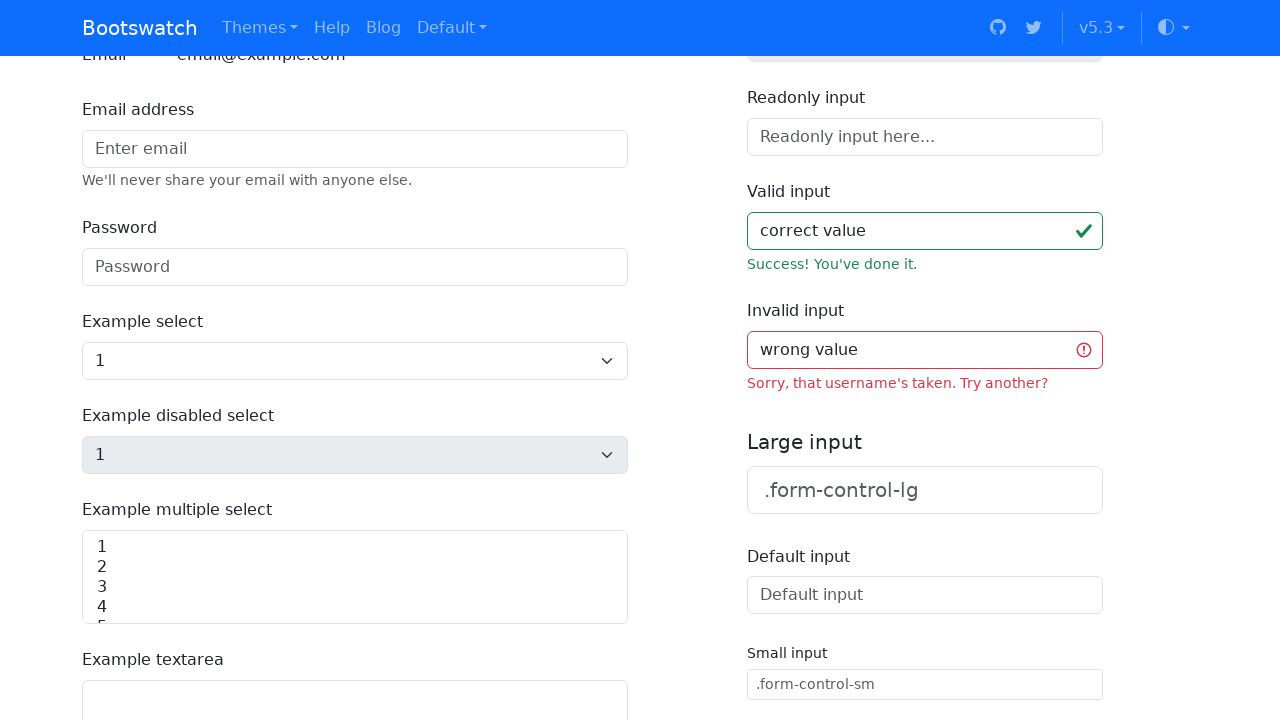

Scrolled parent element into view
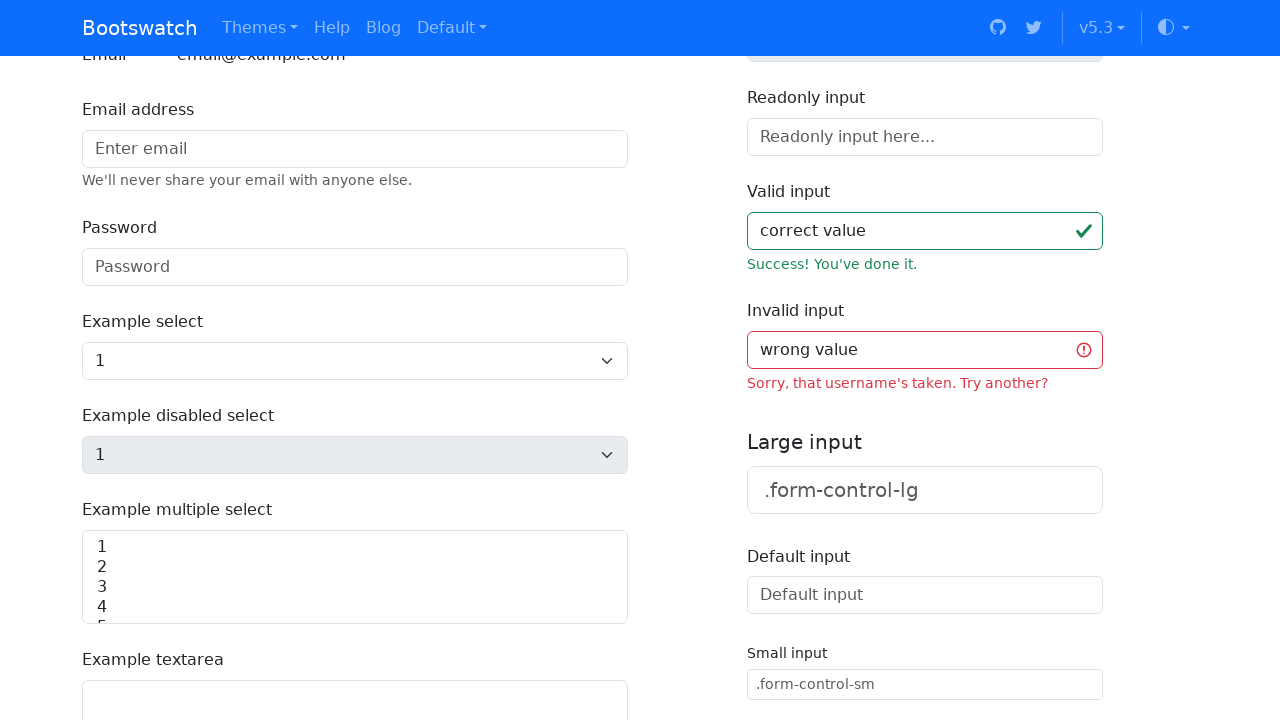

Located all heading elements on the page
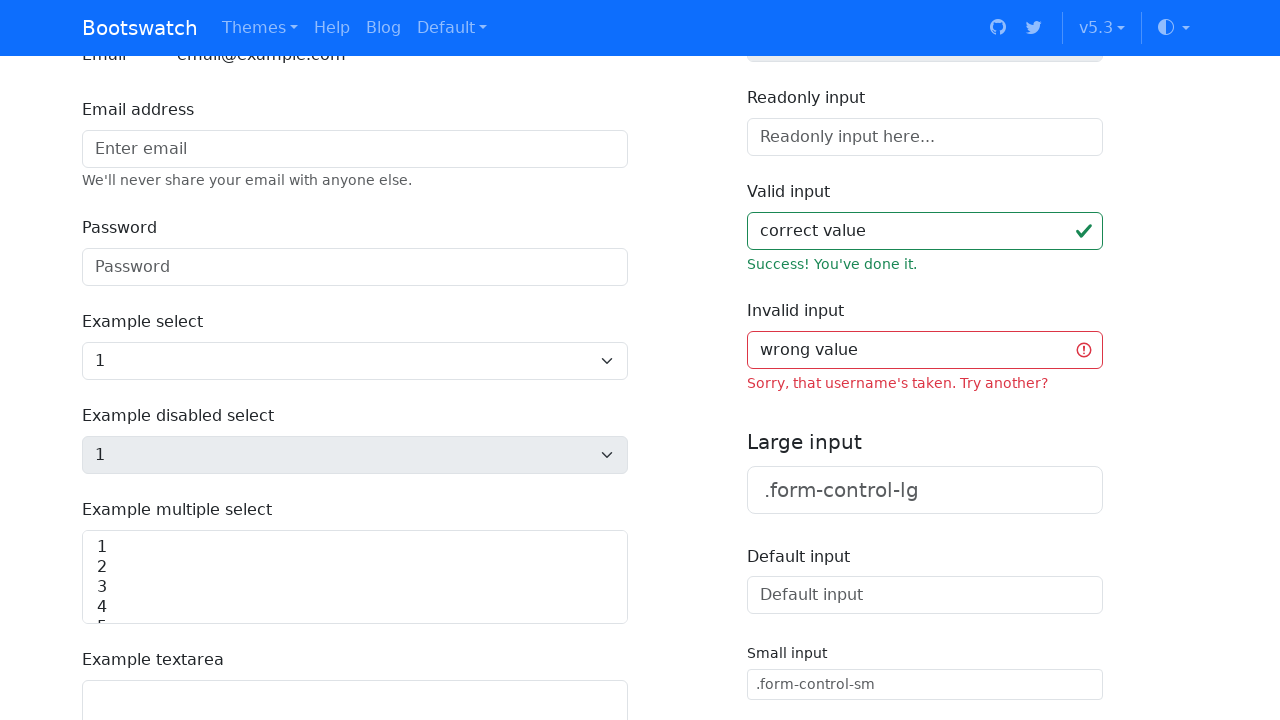

Scrolled first heading element into view
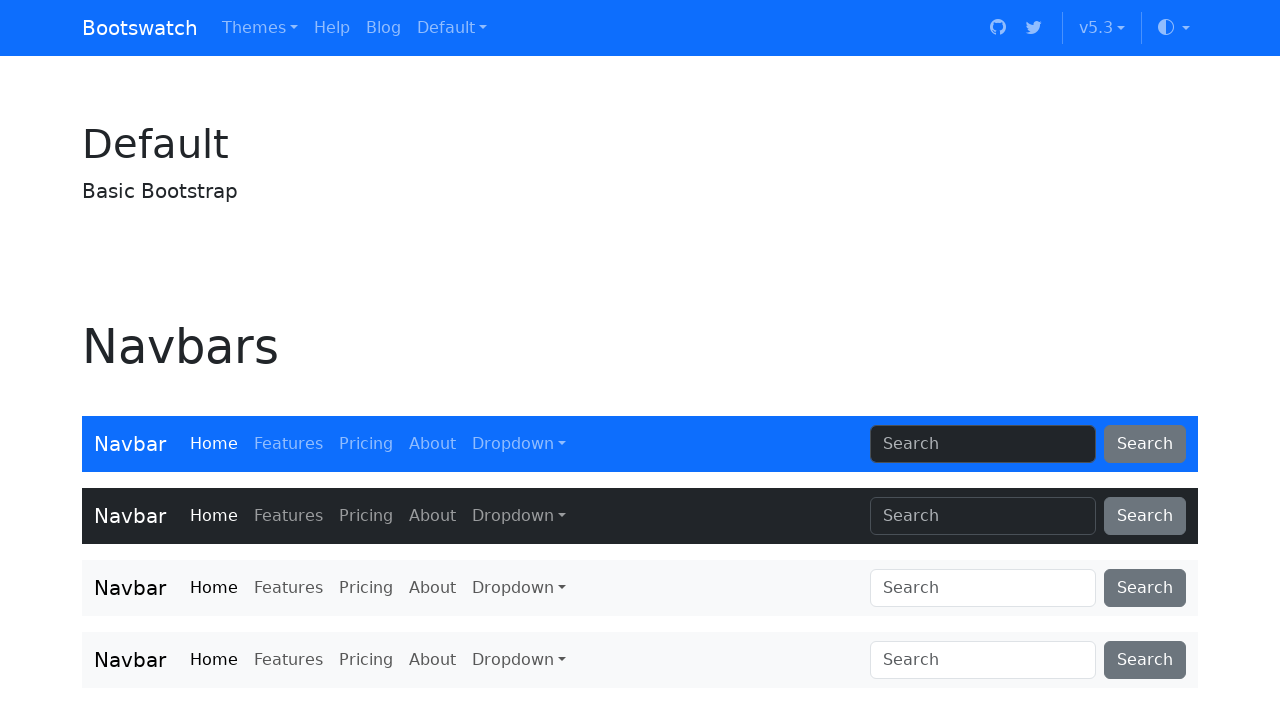

Filtered headings to find 'Heading 2'
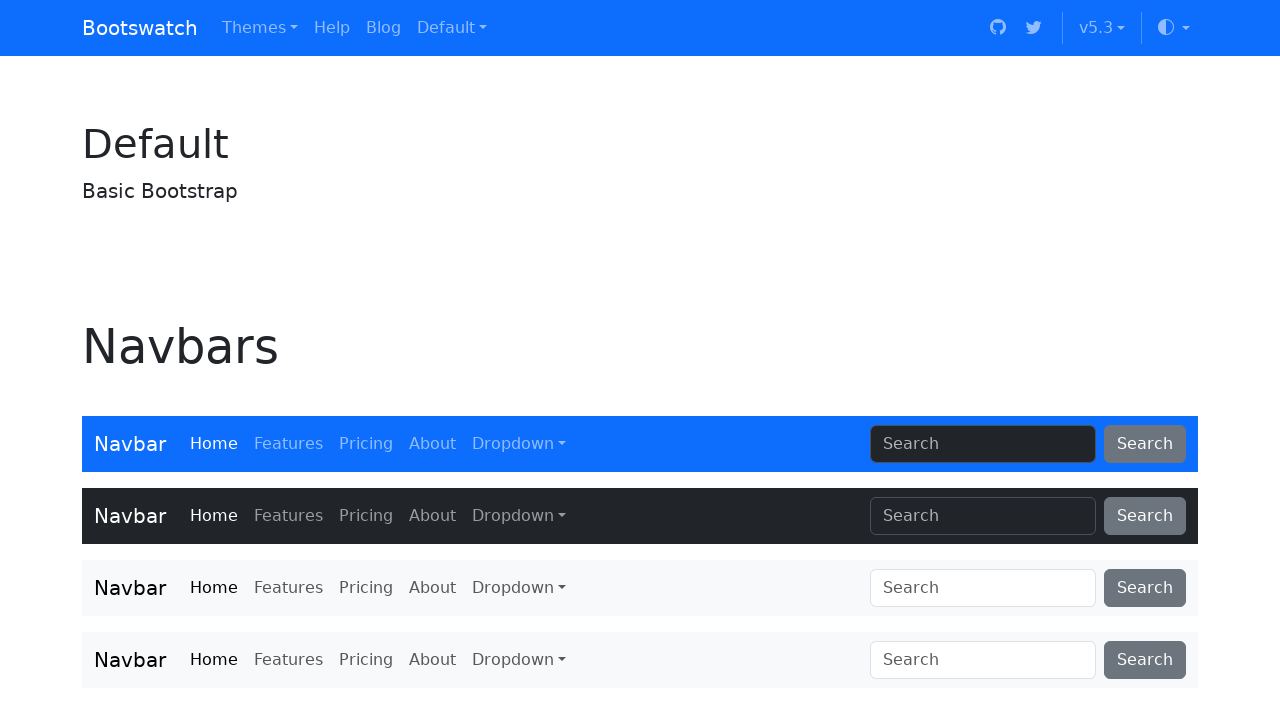

Scrolled 'Heading 2' element into view
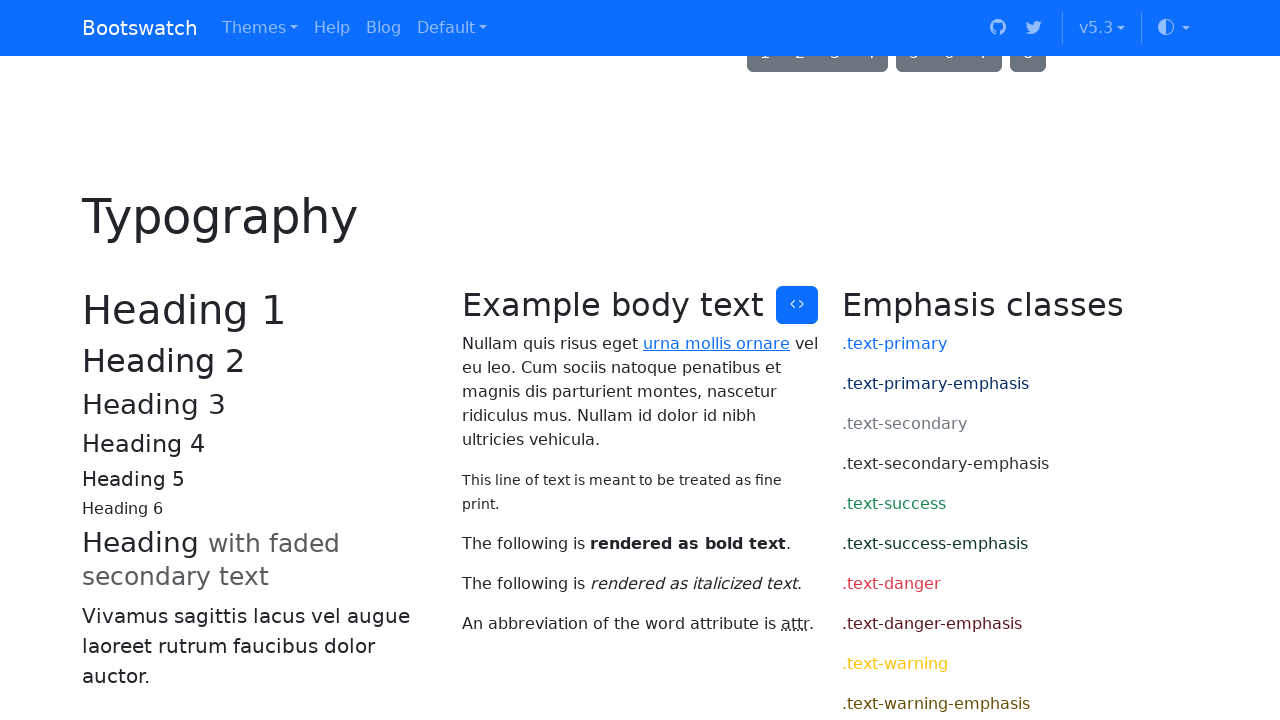

Verified 'Heading 2' element is visible
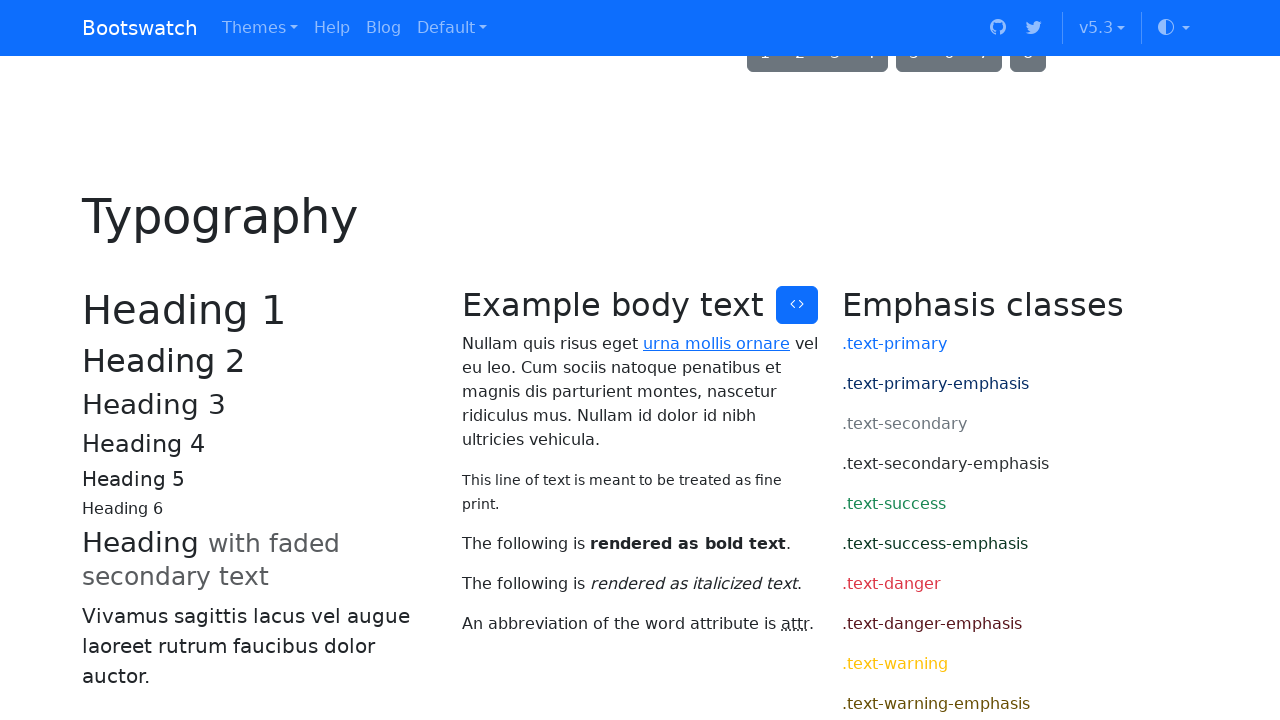

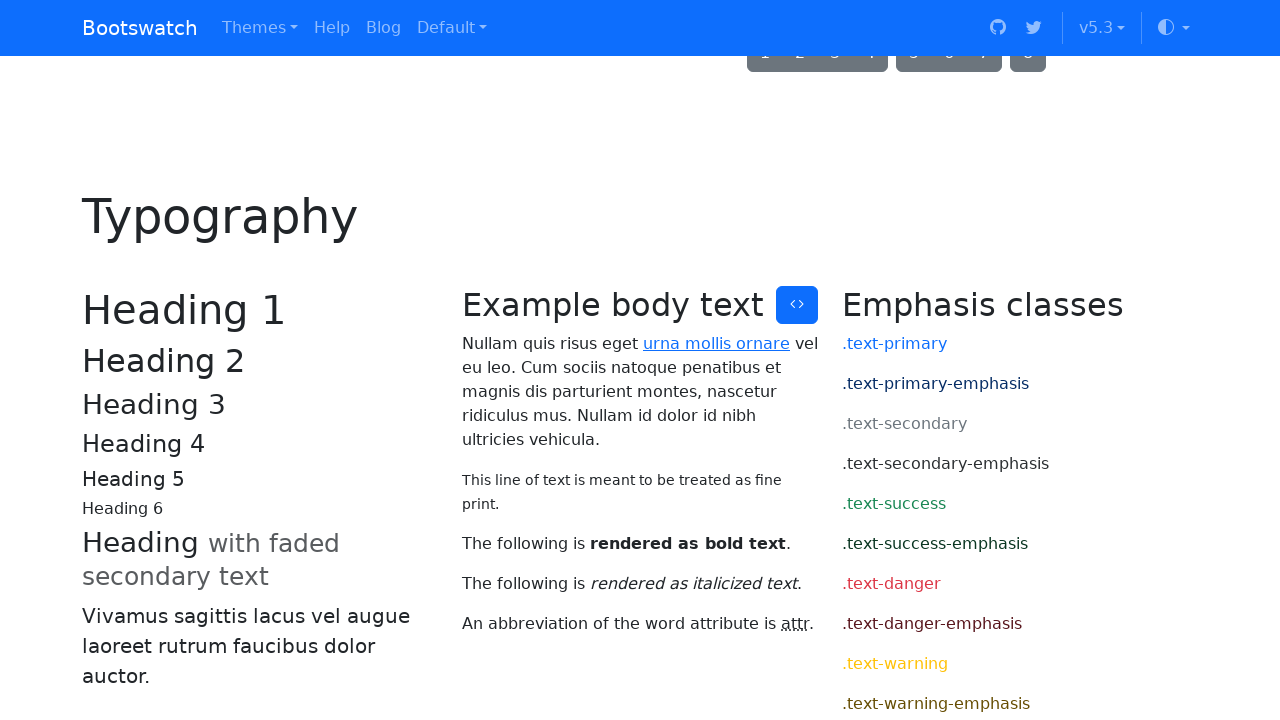